Tests the CLIP retrieval web interface by setting an aesthetic score filter, performing a search with keywords, and scrolling to load image results.

Starting URL: https://rom1504.github.io/clip-retrieval/

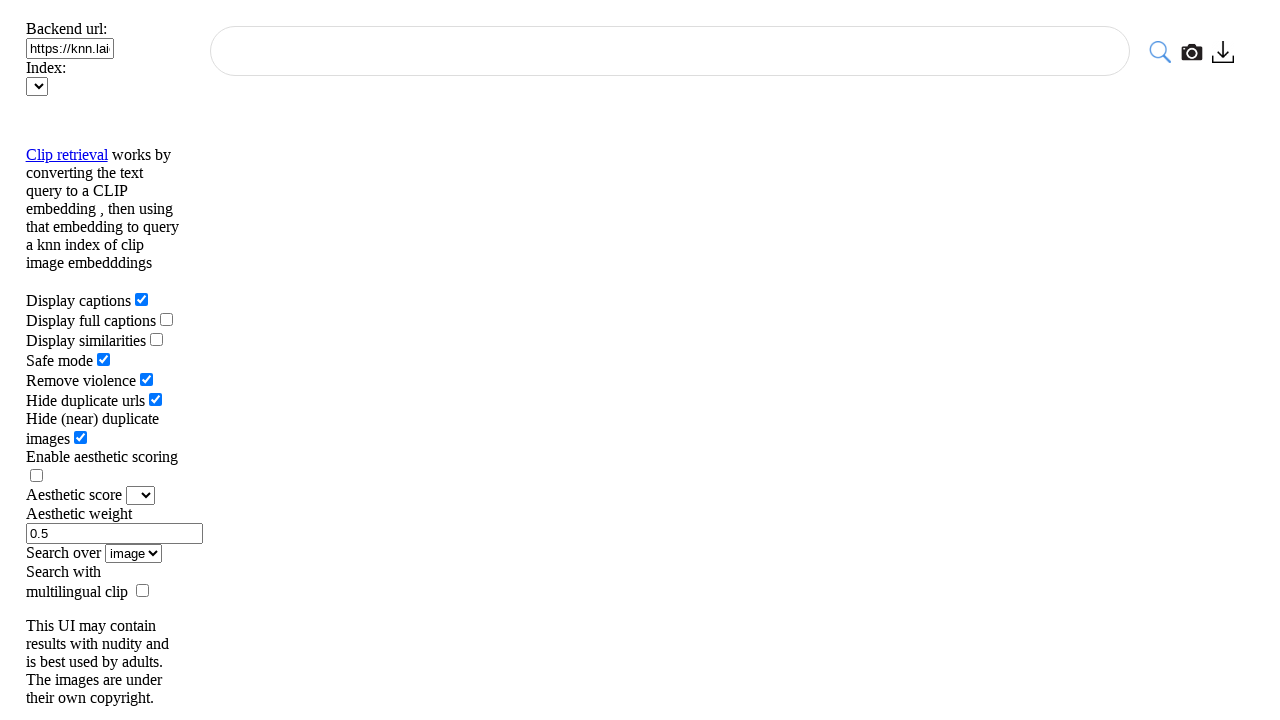

Waited 3 seconds for page to load
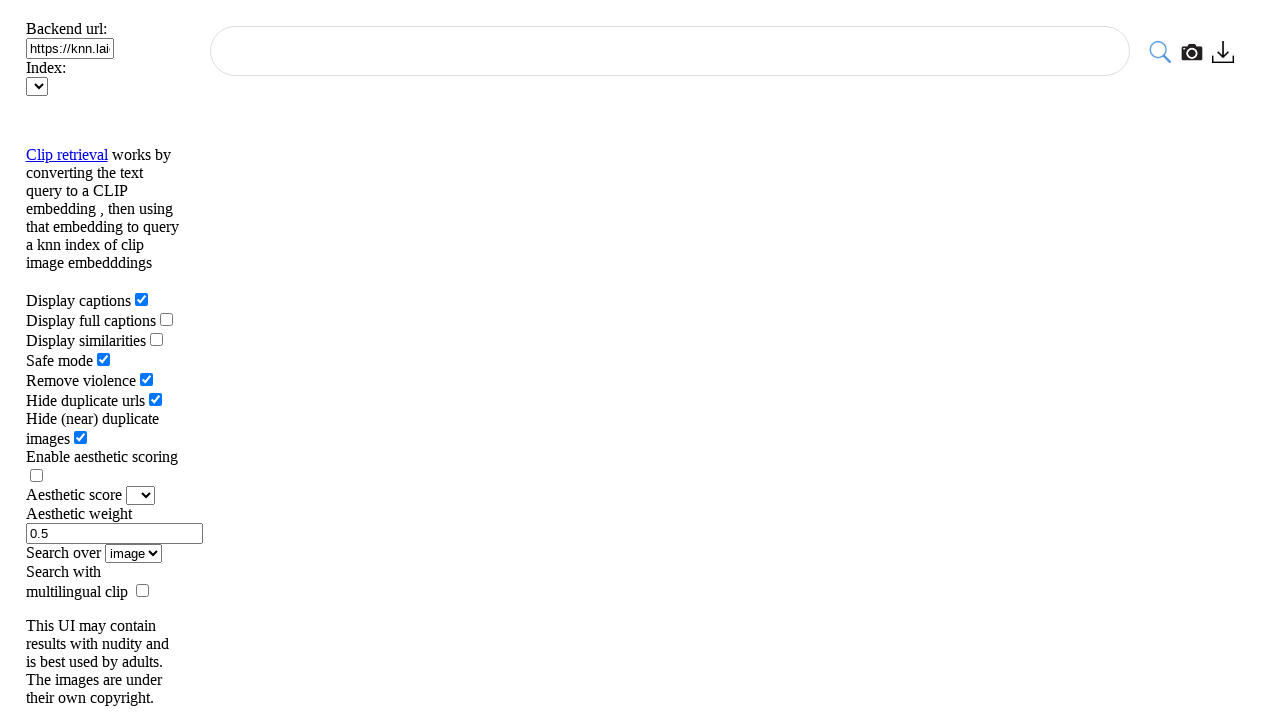

Set aesthetic score filter to 9
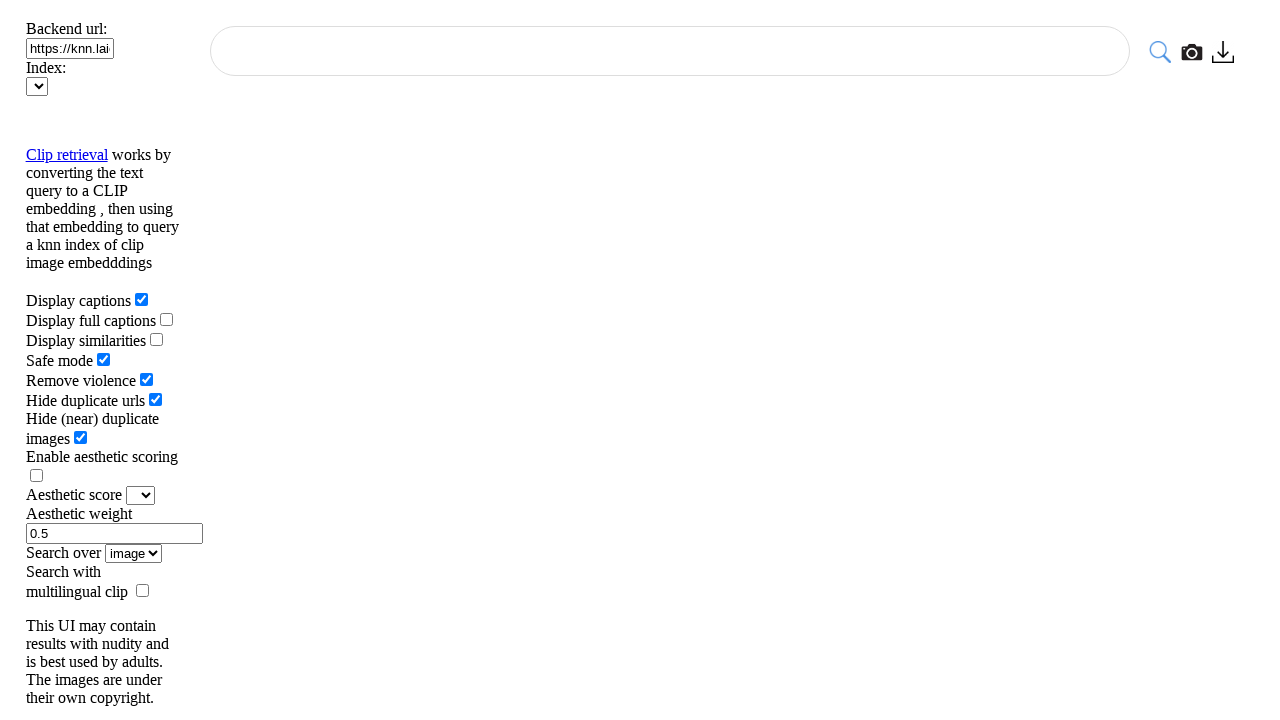

Entered search keywords 'vintage camera' in search bar
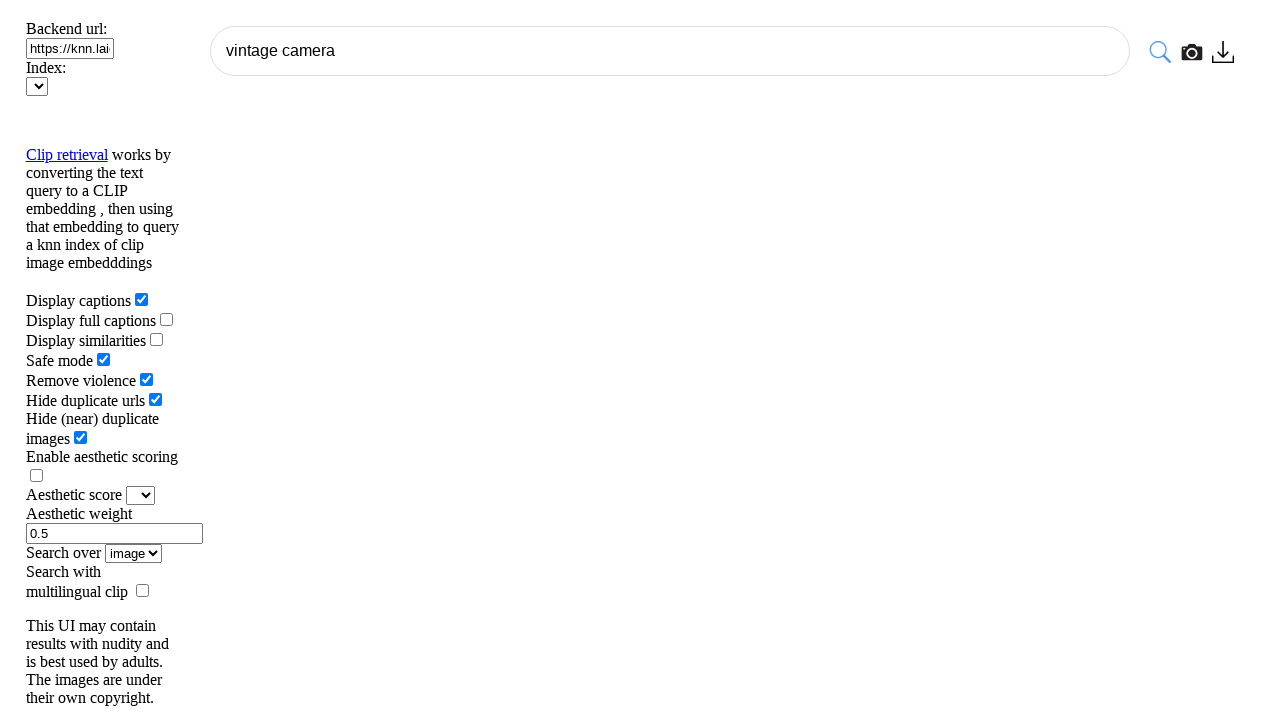

Triggered search by pressing Enter
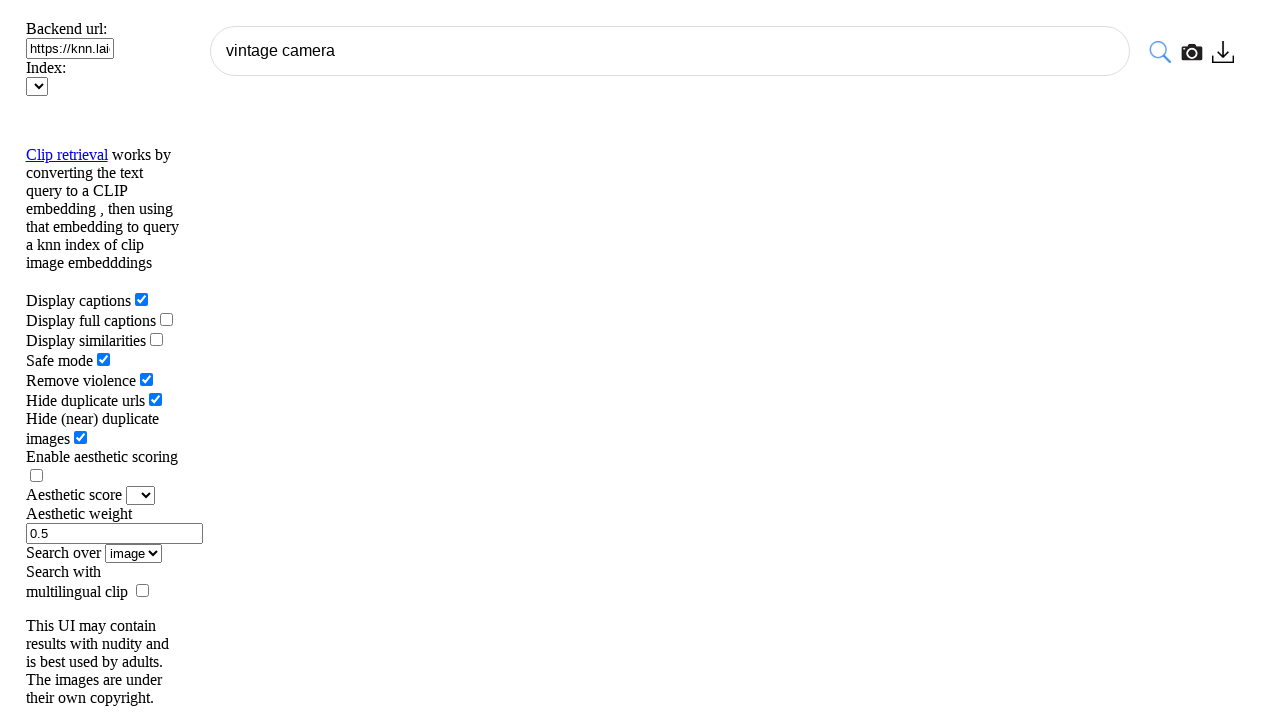

Waited 5 seconds for search results to load
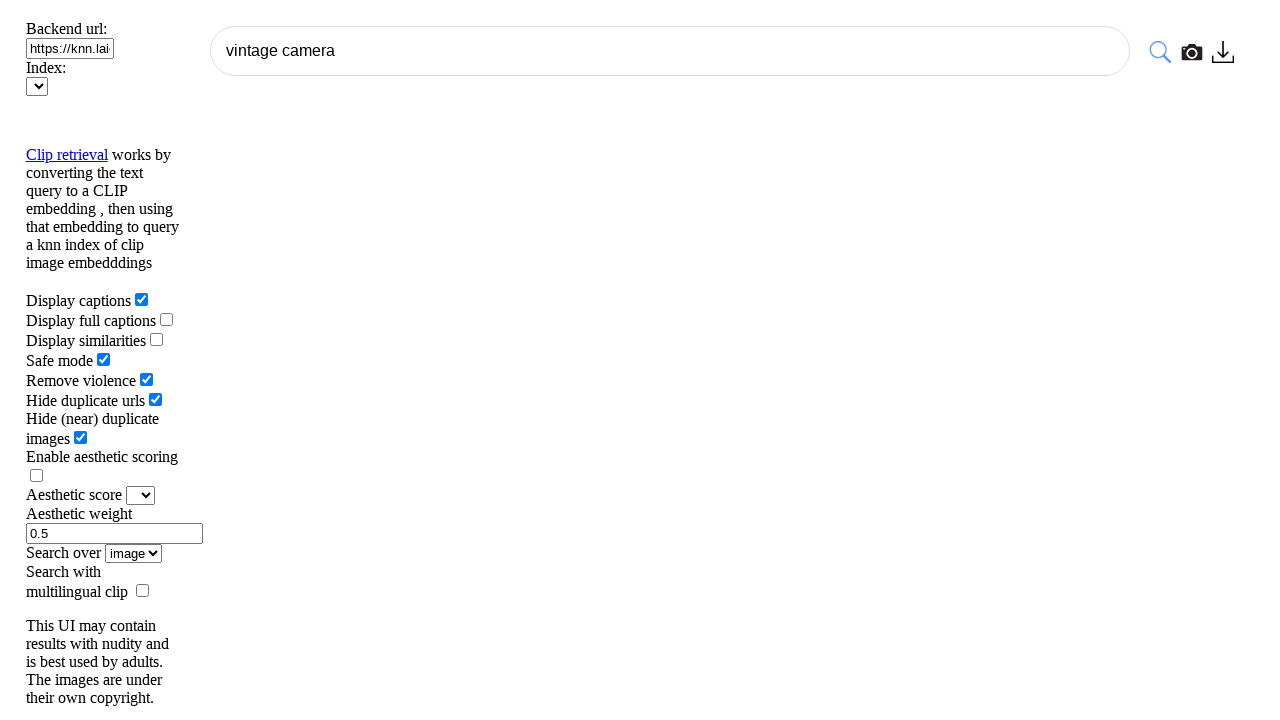

Scrolled to bottom of page to load more images
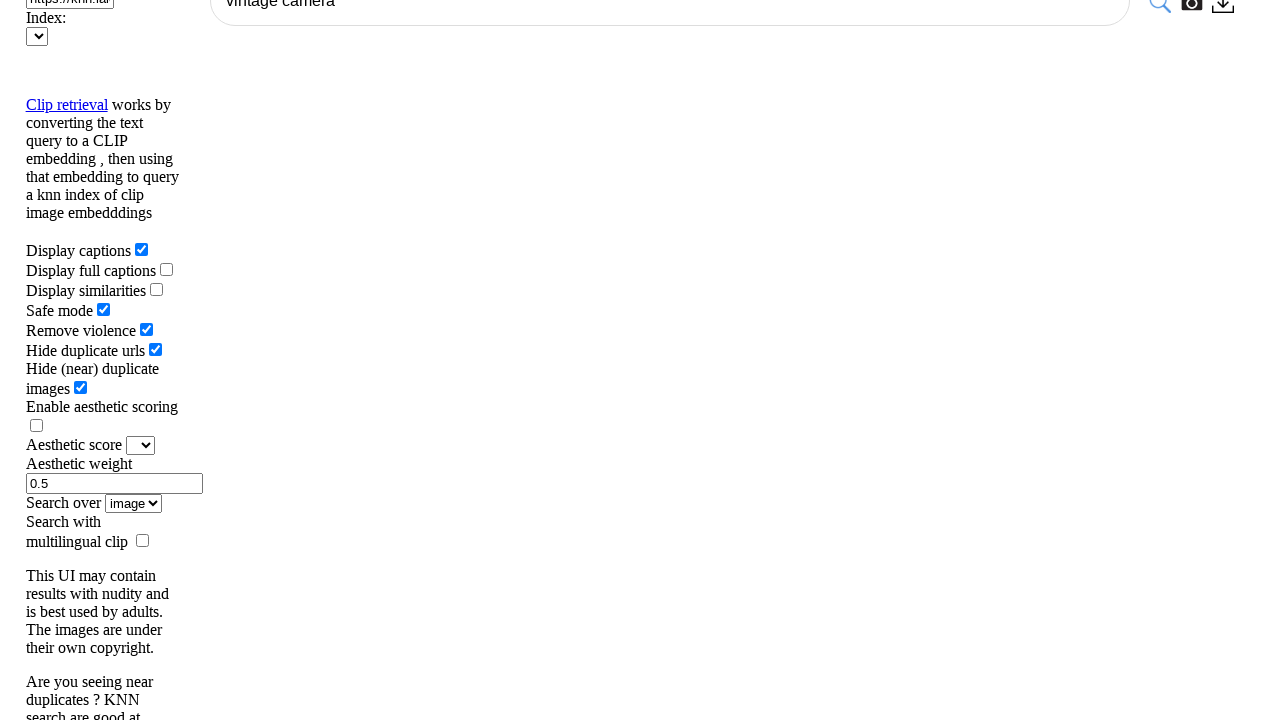

Waited 500ms for images to render after scrolling
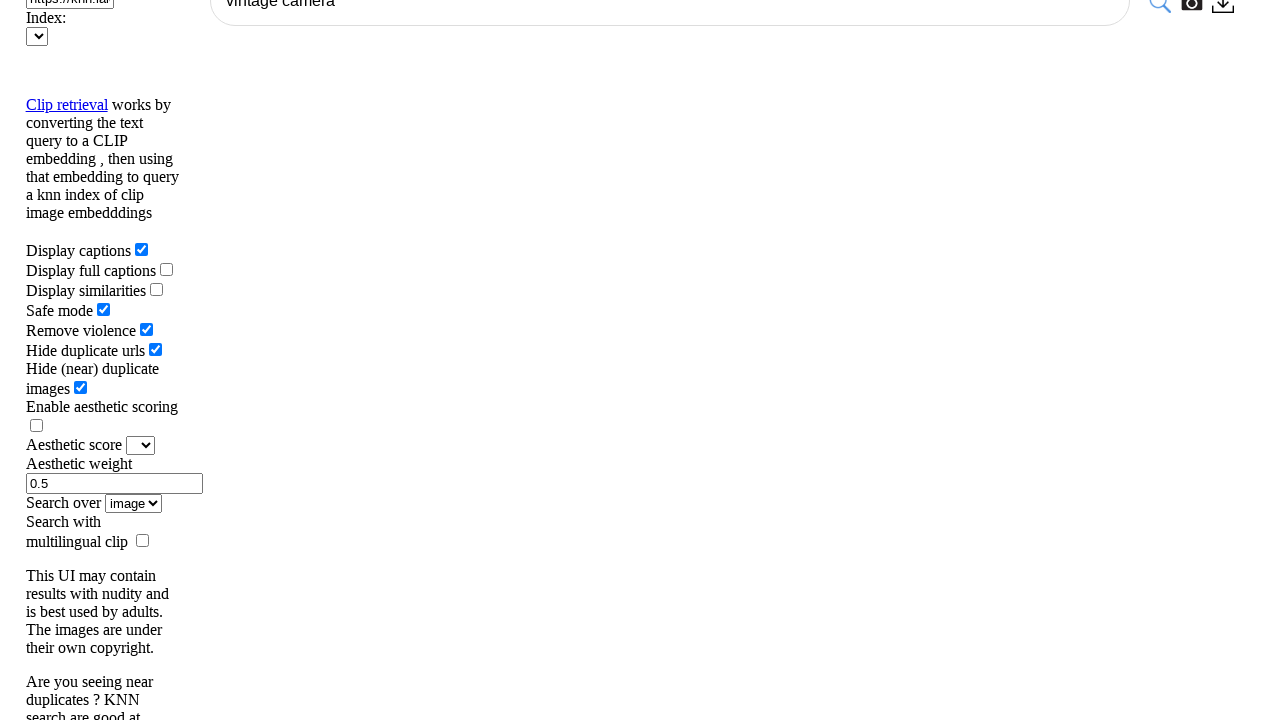

Verified 0 images loaded in results
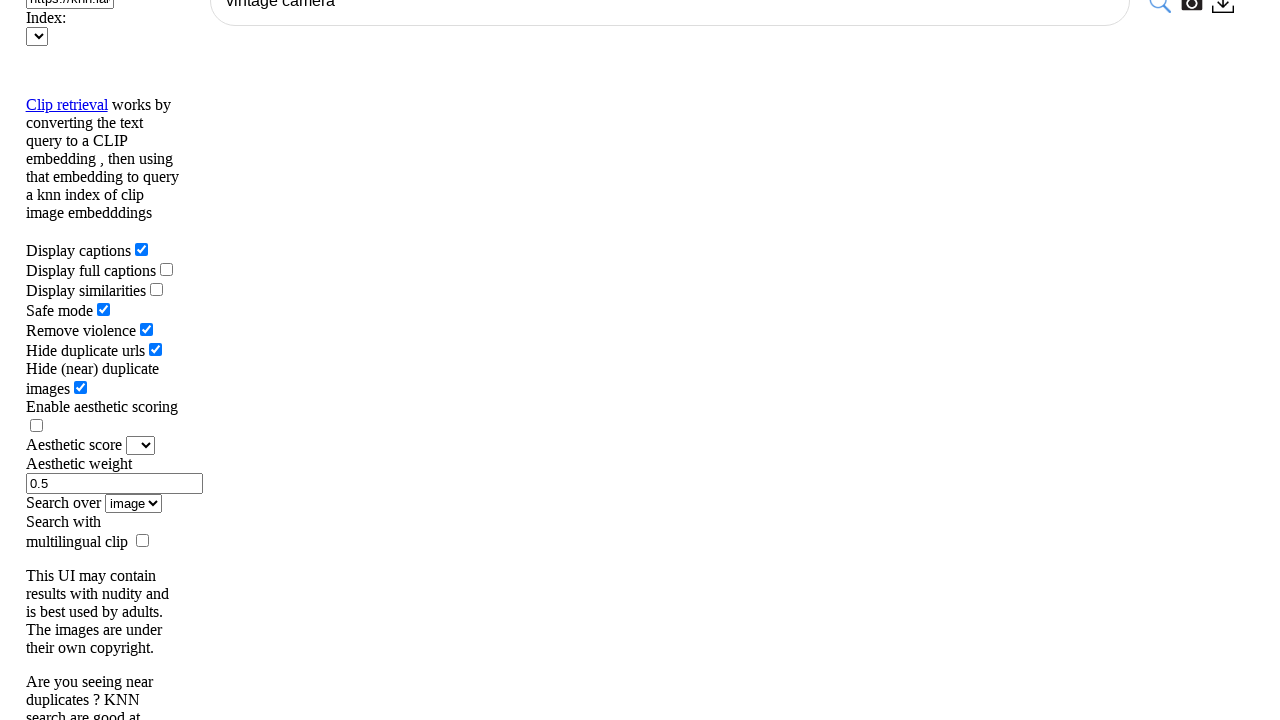

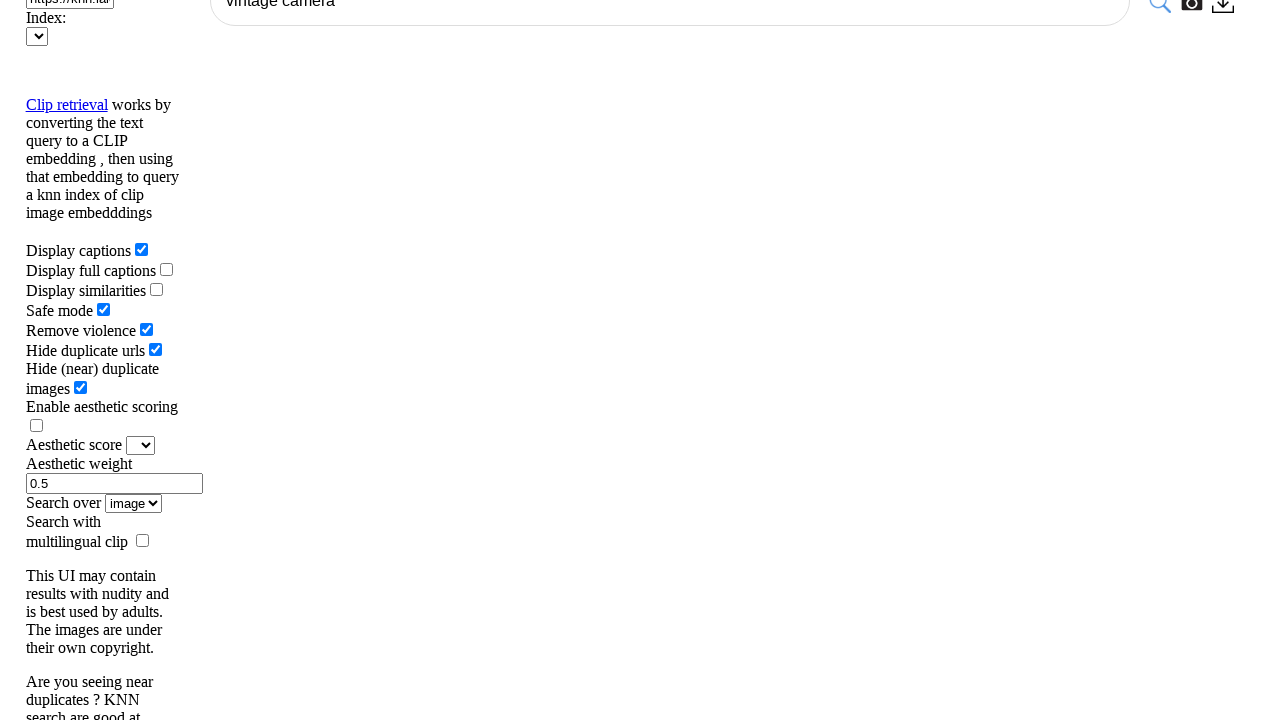